Hovers over each profile and verifies that the profile name starts with "name: user"

Starting URL: https://the-internet.herokuapp.com/hovers

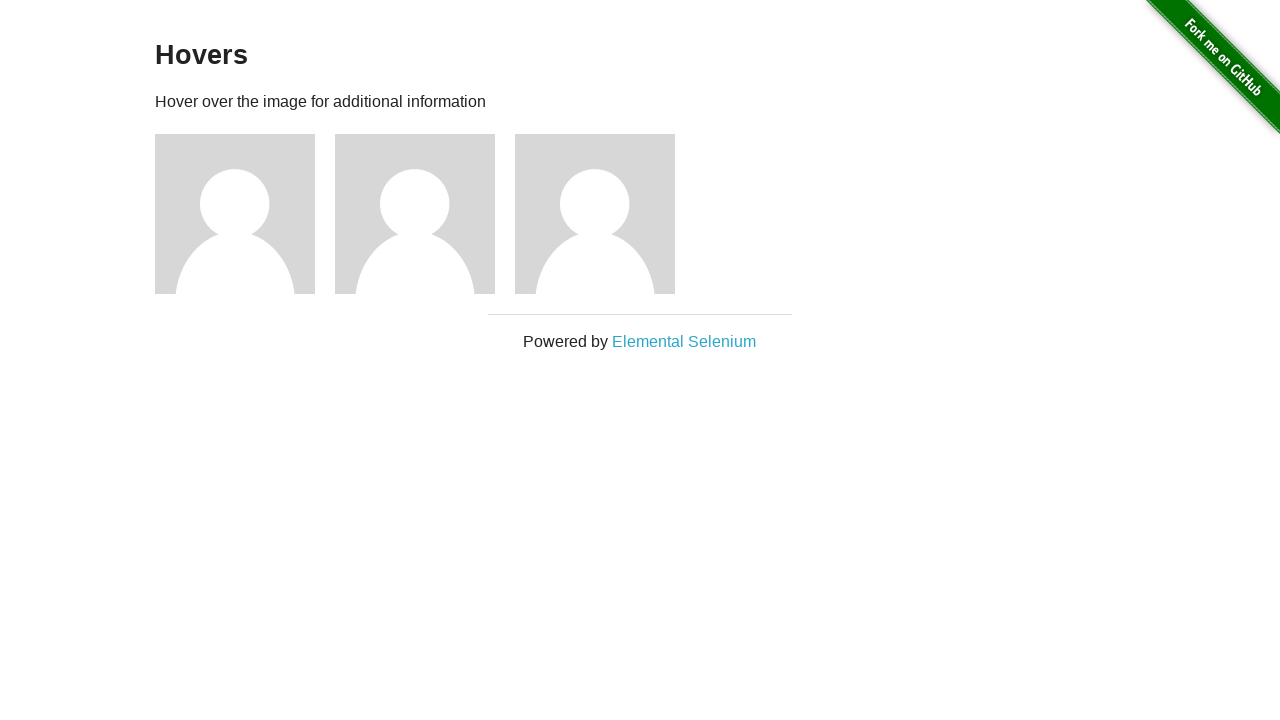

Waited for profile figures to load
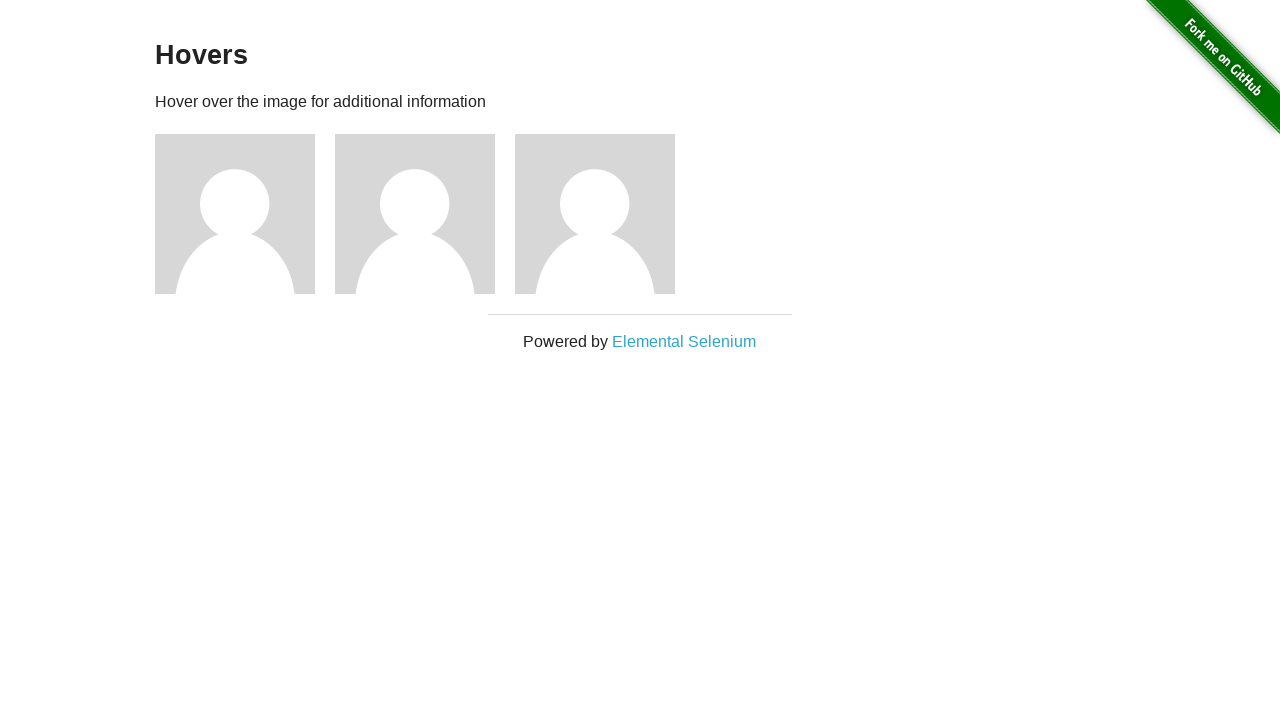

Located all profile figure elements
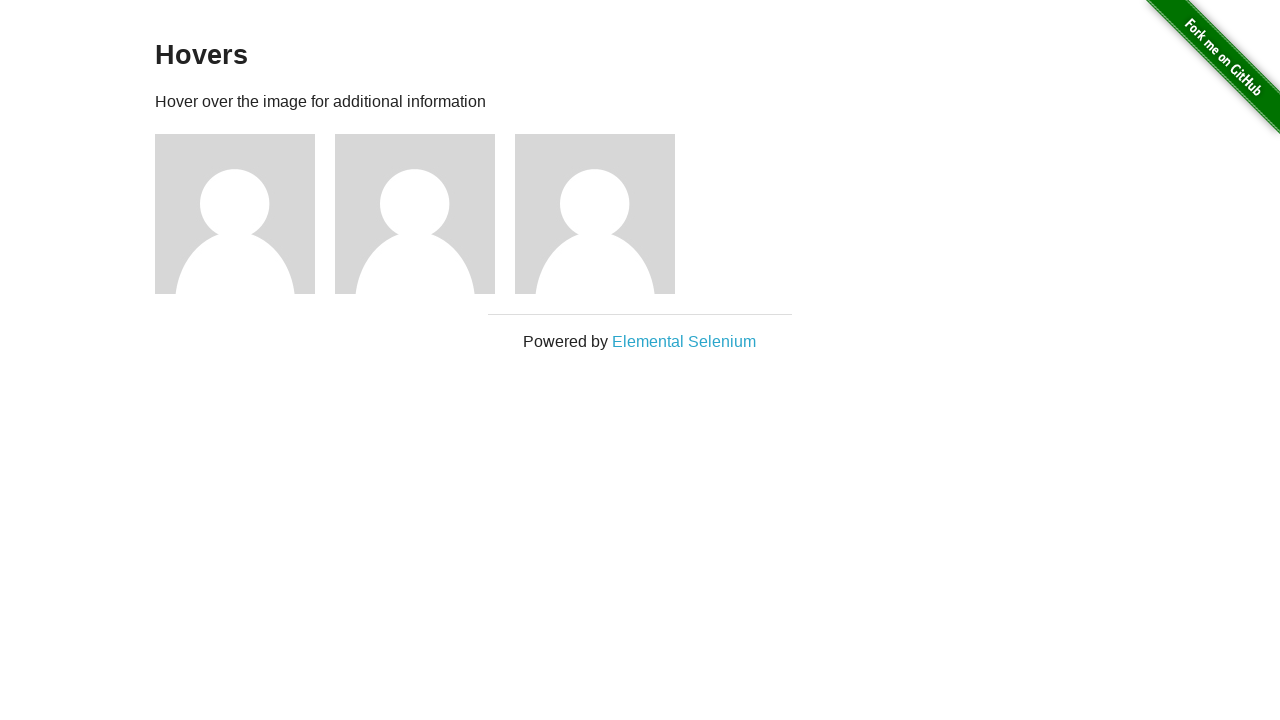

Selected profile at index 0
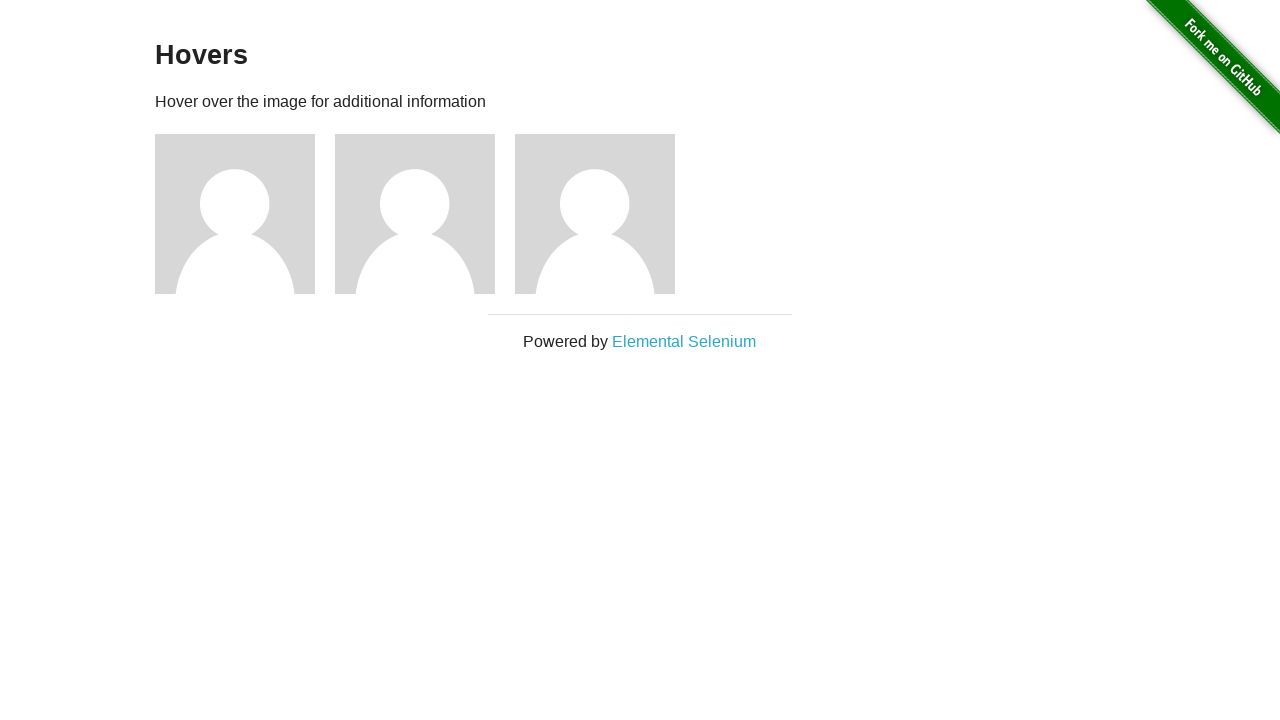

Hovered over profile 0 image to reveal info at (235, 214) on .figure >> nth=0 >> img
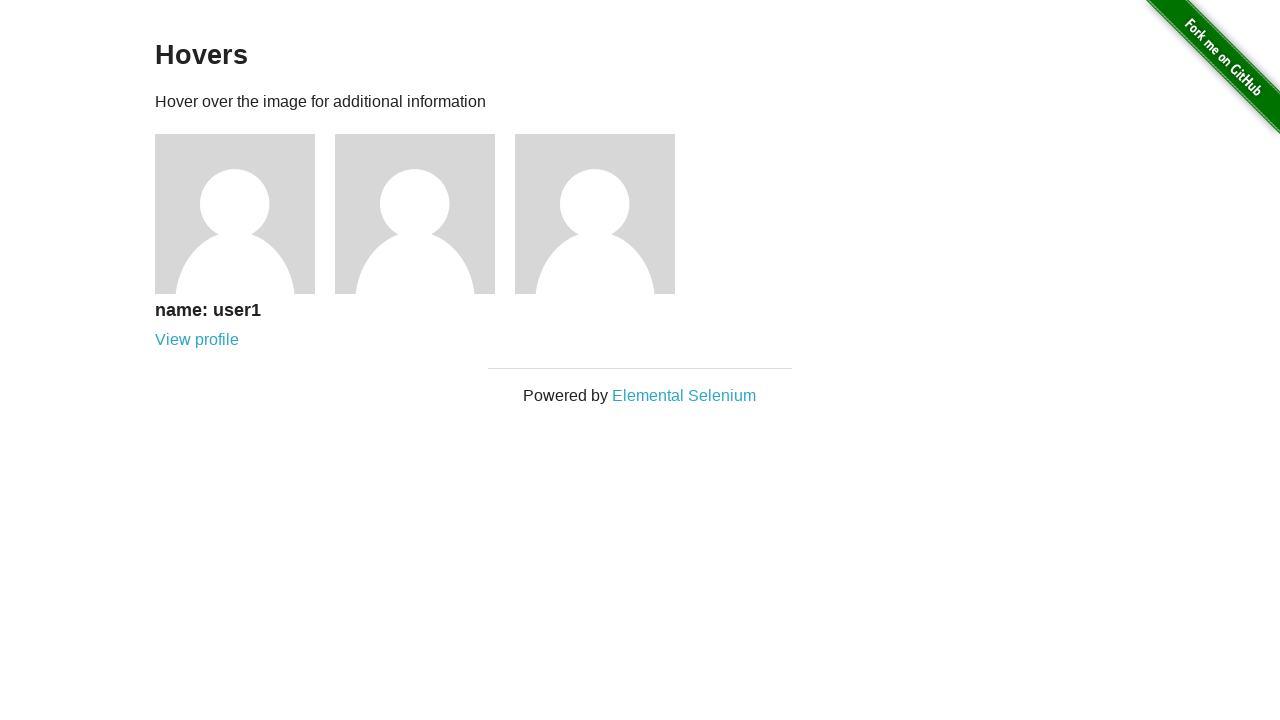

Retrieved profile name: 'name: user1'
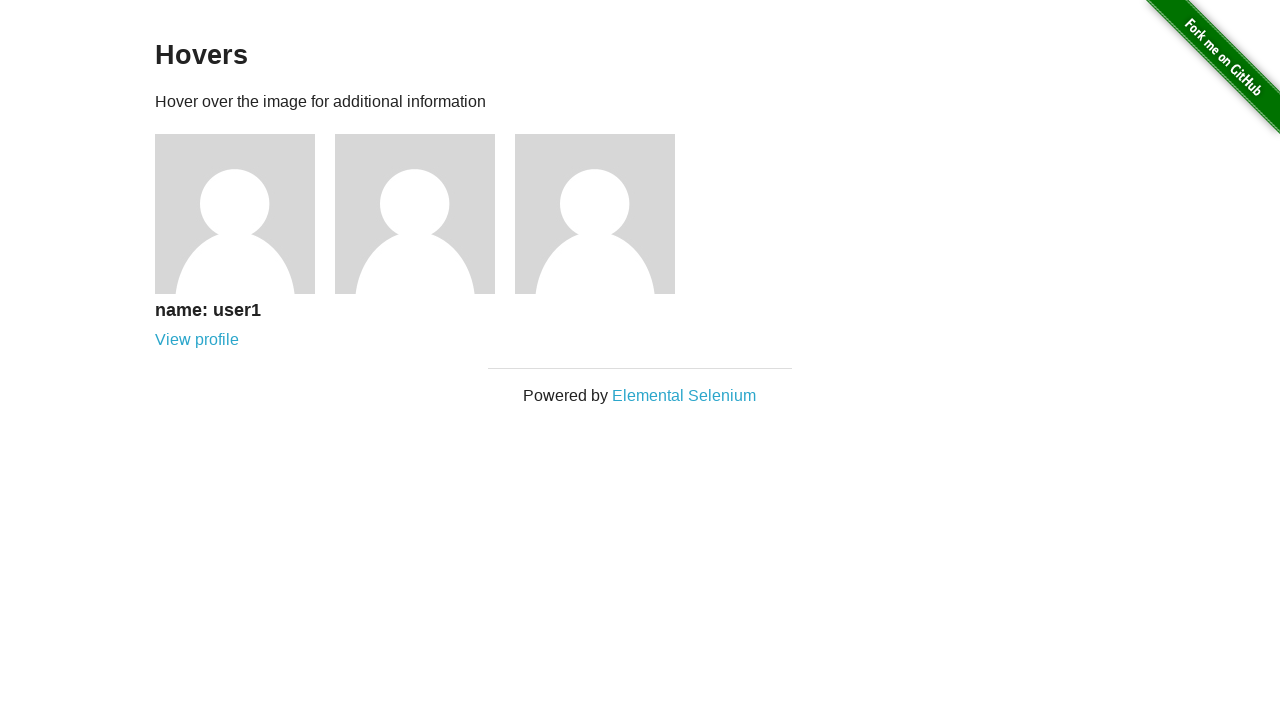

Verified profile 0 name starts with 'name: user'
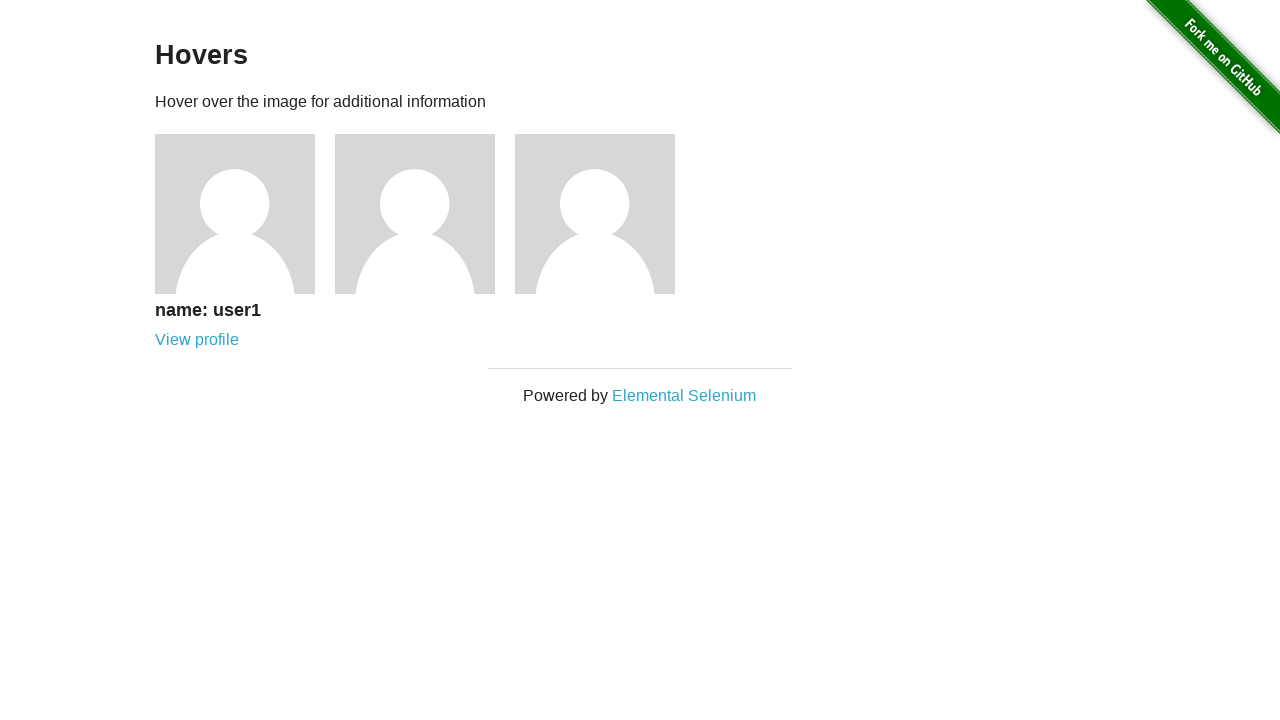

Selected profile at index 1
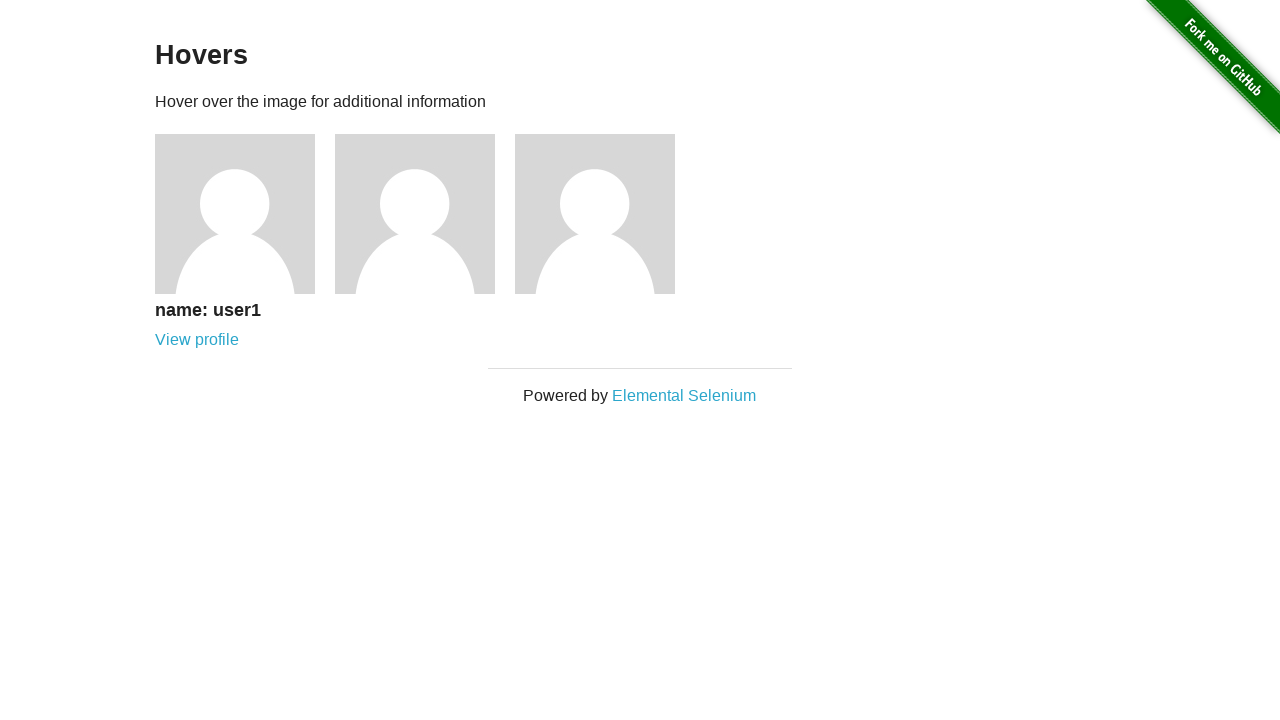

Hovered over profile 1 image to reveal info at (415, 214) on .figure >> nth=1 >> img
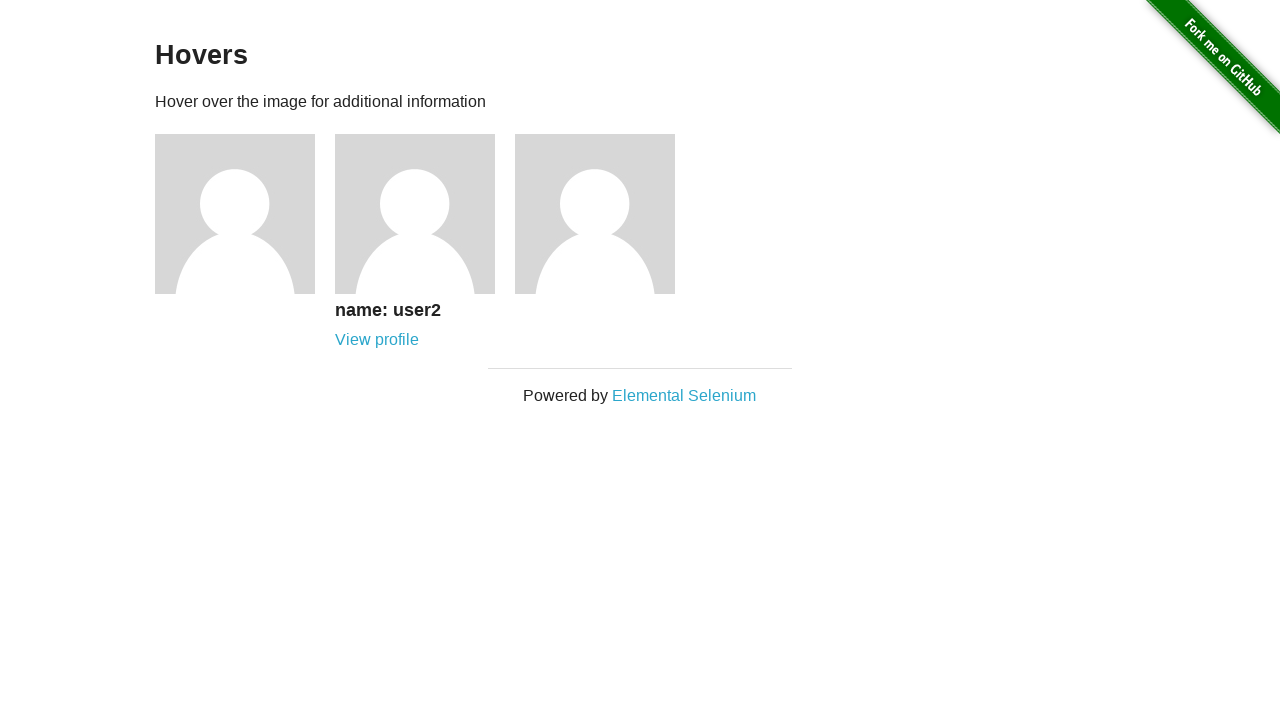

Retrieved profile name: 'name: user2'
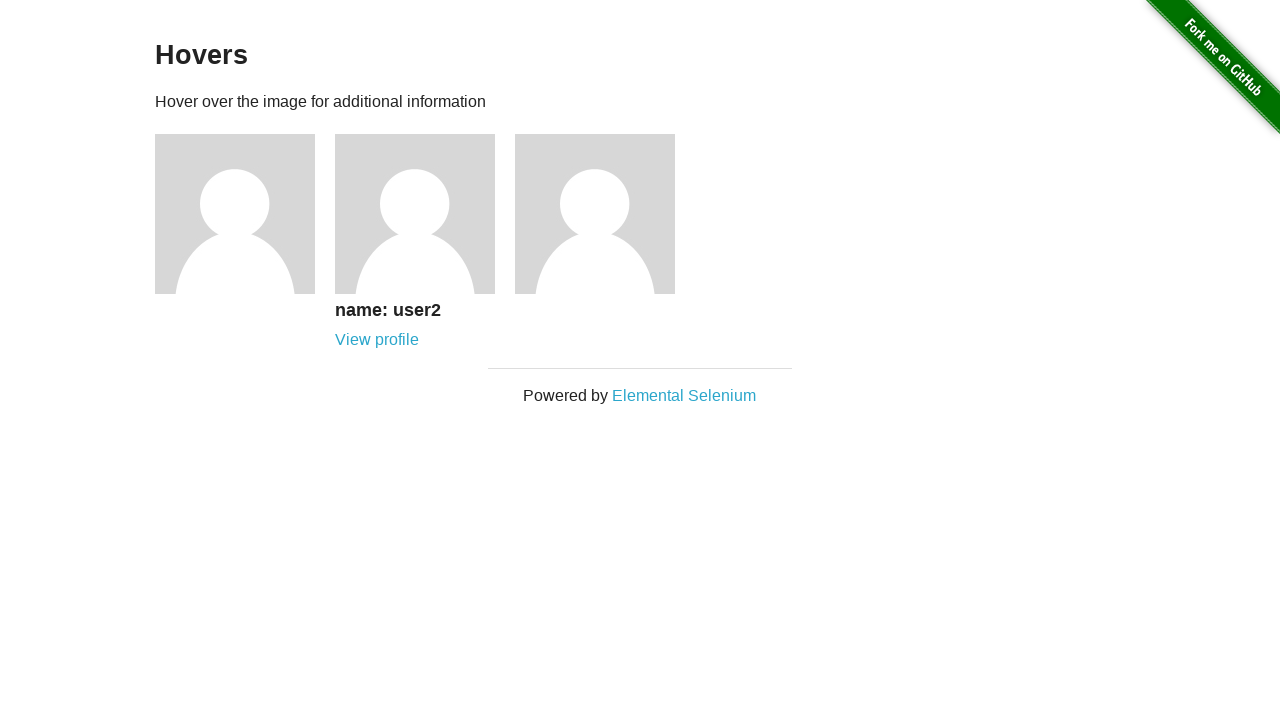

Verified profile 1 name starts with 'name: user'
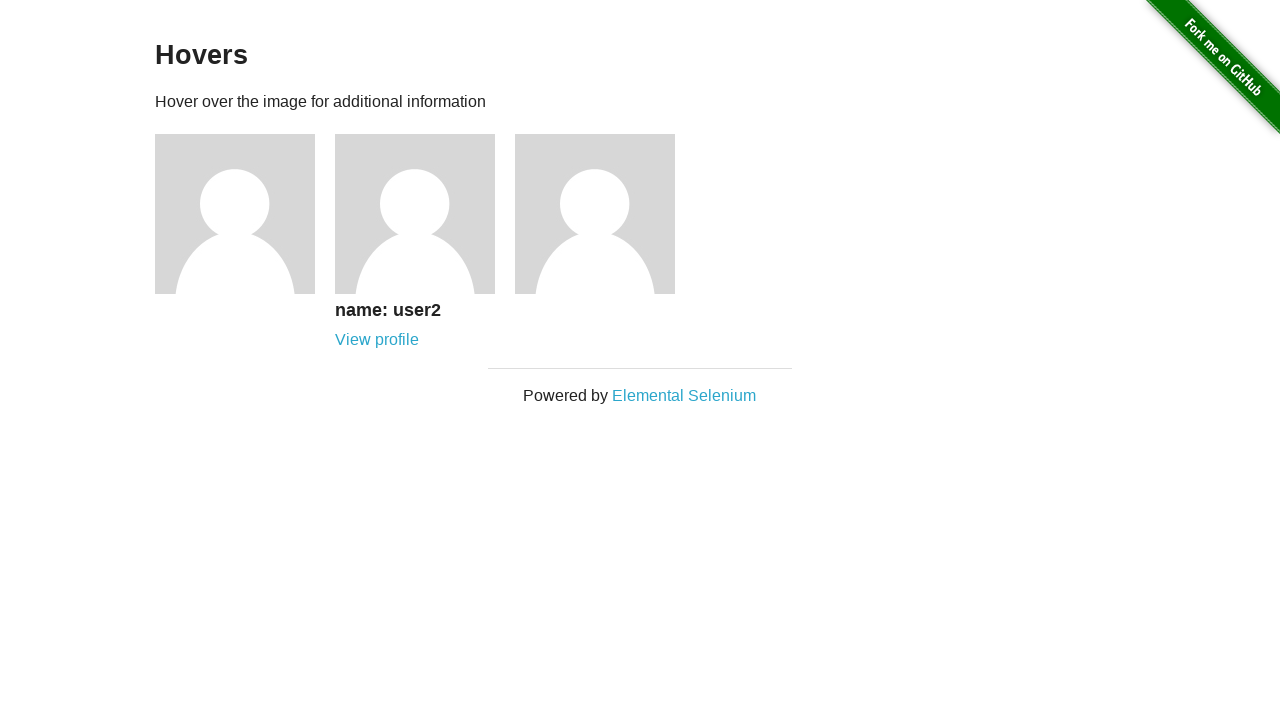

Selected profile at index 2
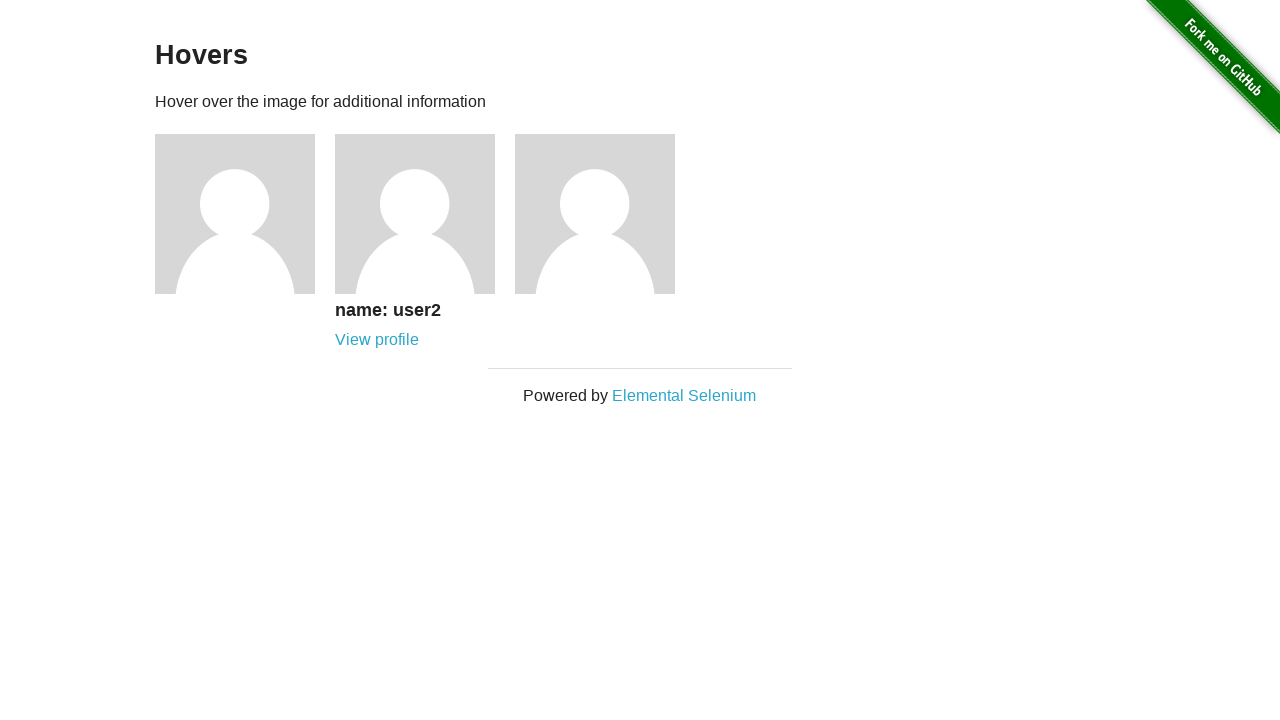

Hovered over profile 2 image to reveal info at (595, 214) on .figure >> nth=2 >> img
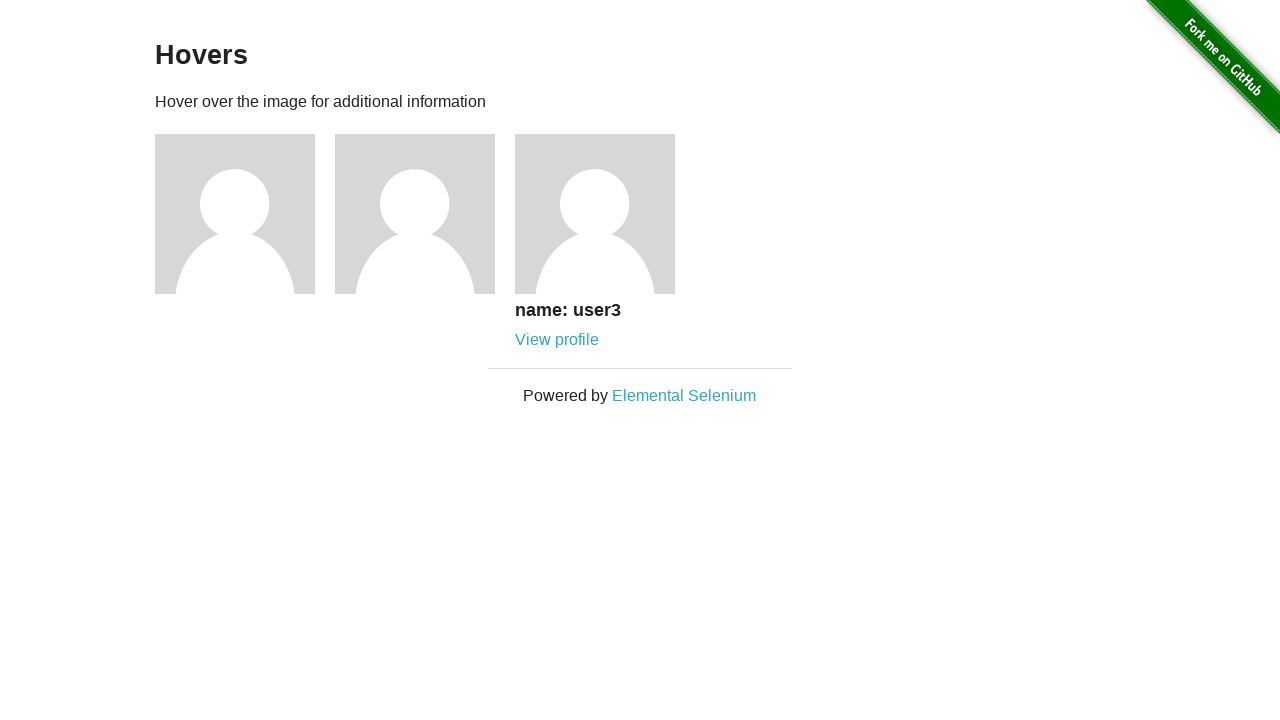

Retrieved profile name: 'name: user3'
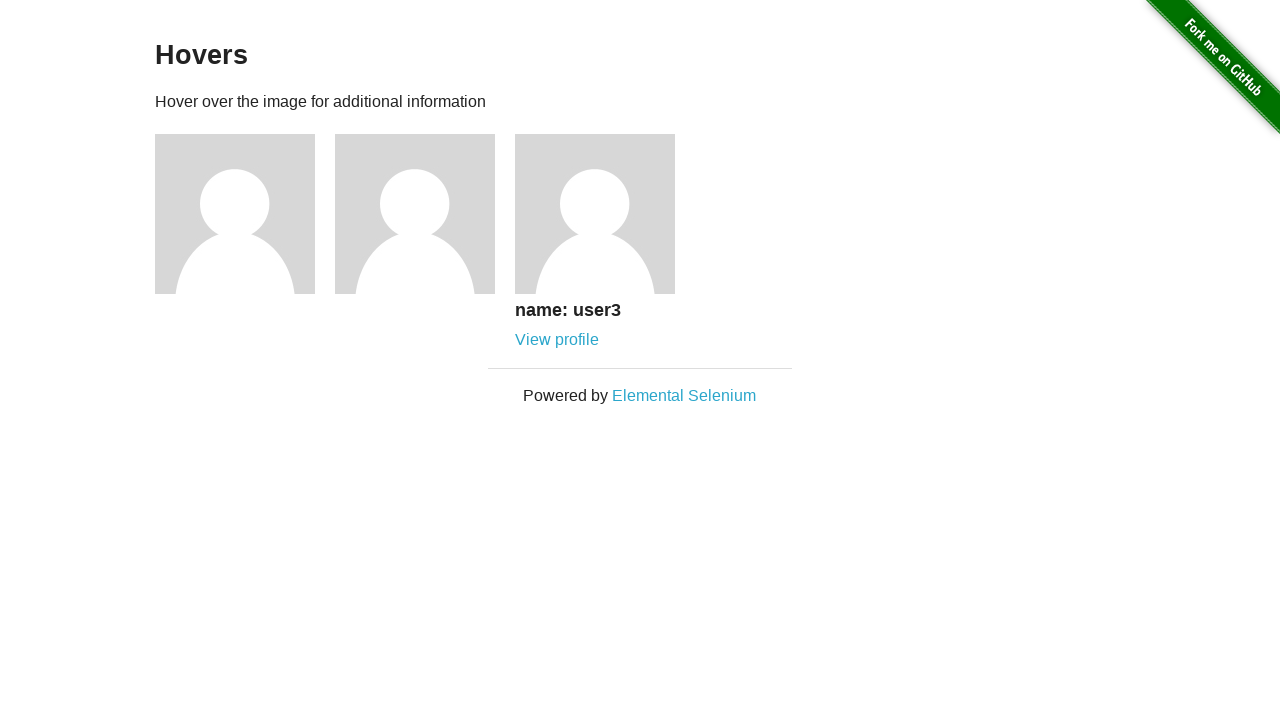

Verified profile 2 name starts with 'name: user'
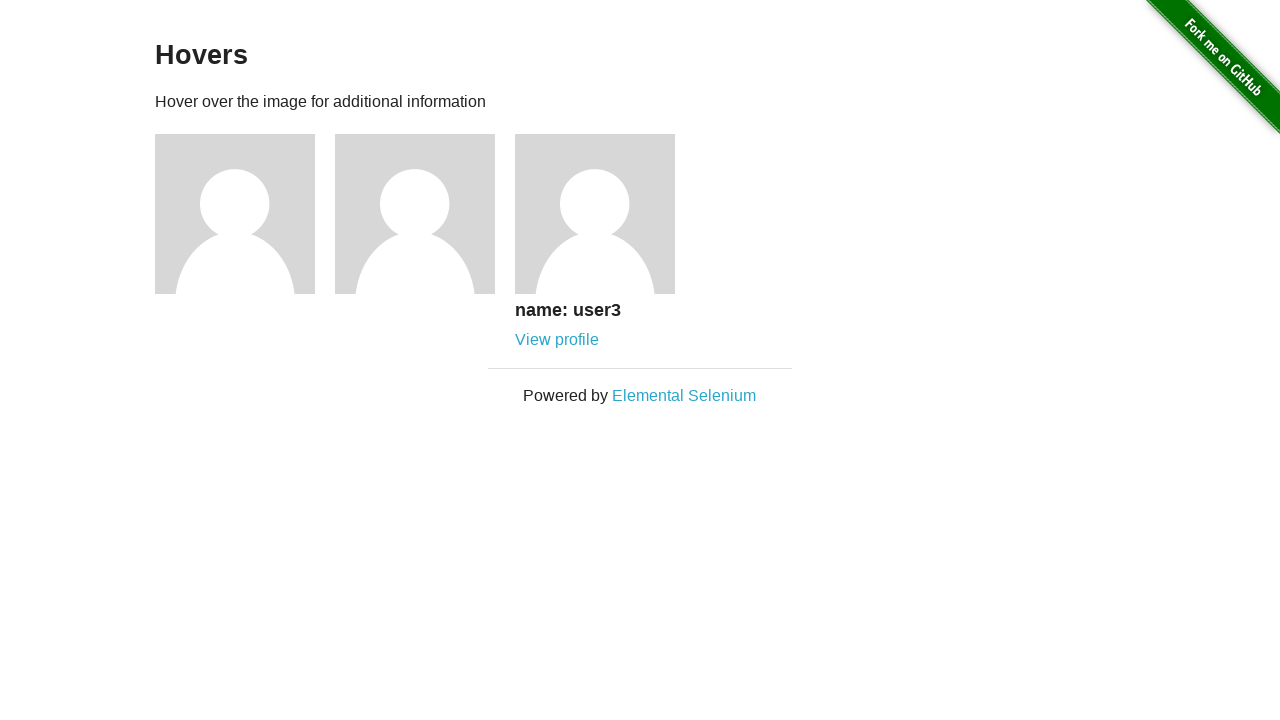

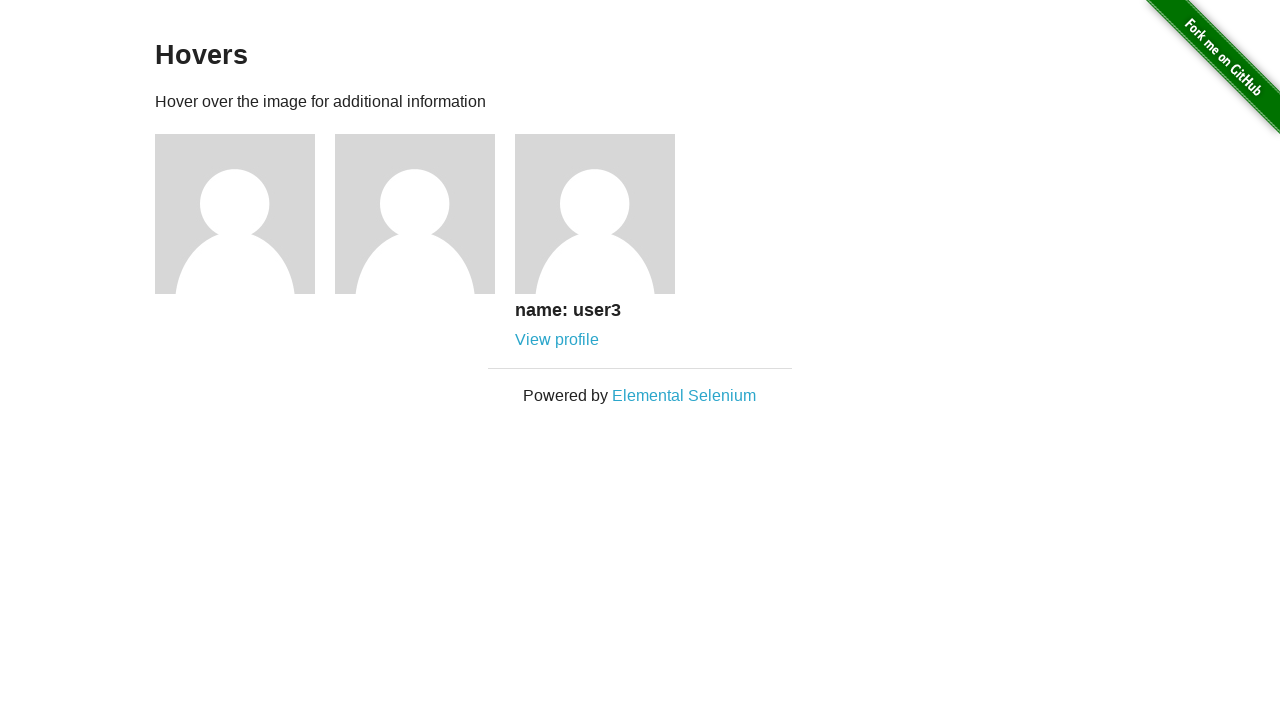